Tests JavaScript alert by clicking the JS Alert button and accepting the alert dialog

Starting URL: https://the-internet.herokuapp.com/javascript_alerts

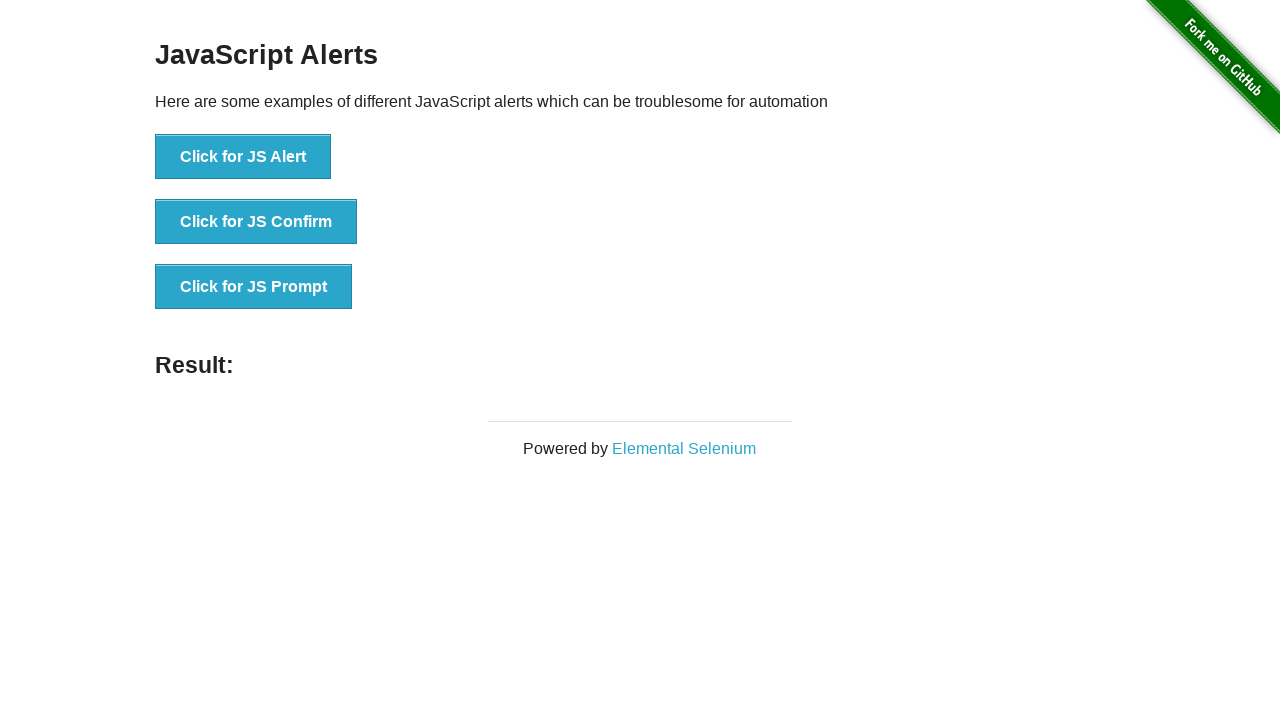

Clicked the JS Alert button at (243, 157) on button[onclick='jsAlert()']
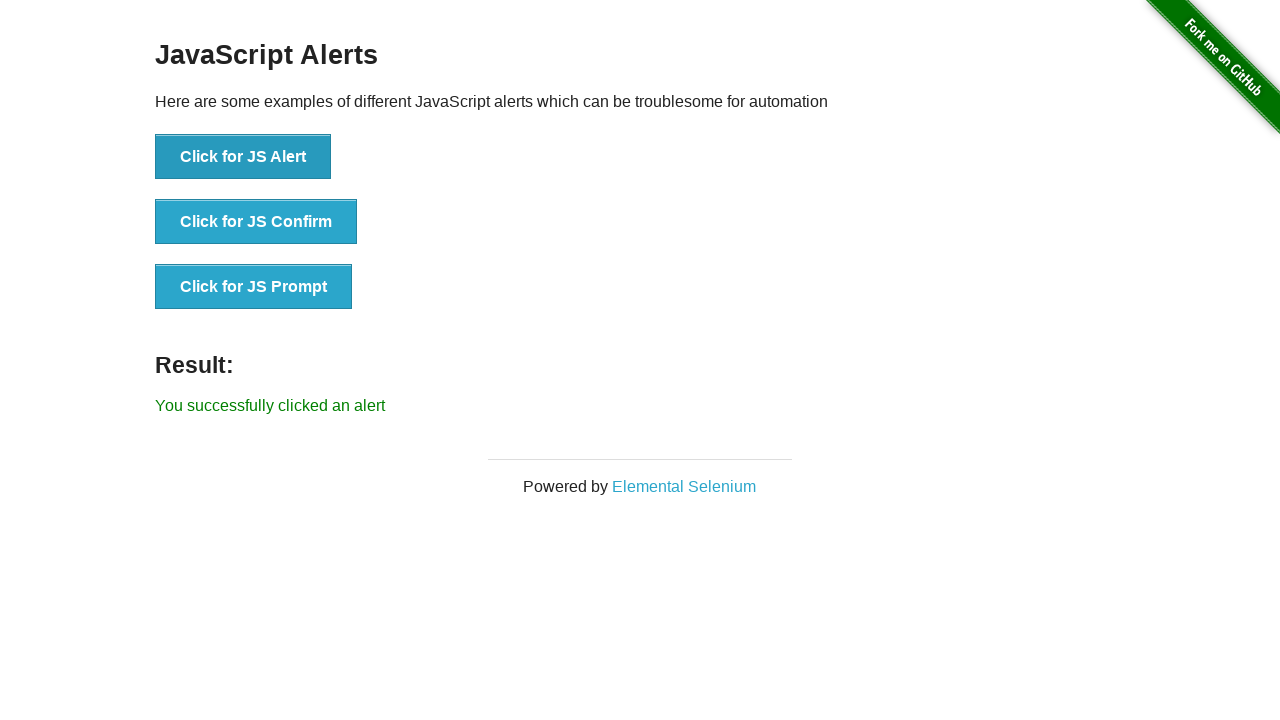

Set up dialog handler to accept alert
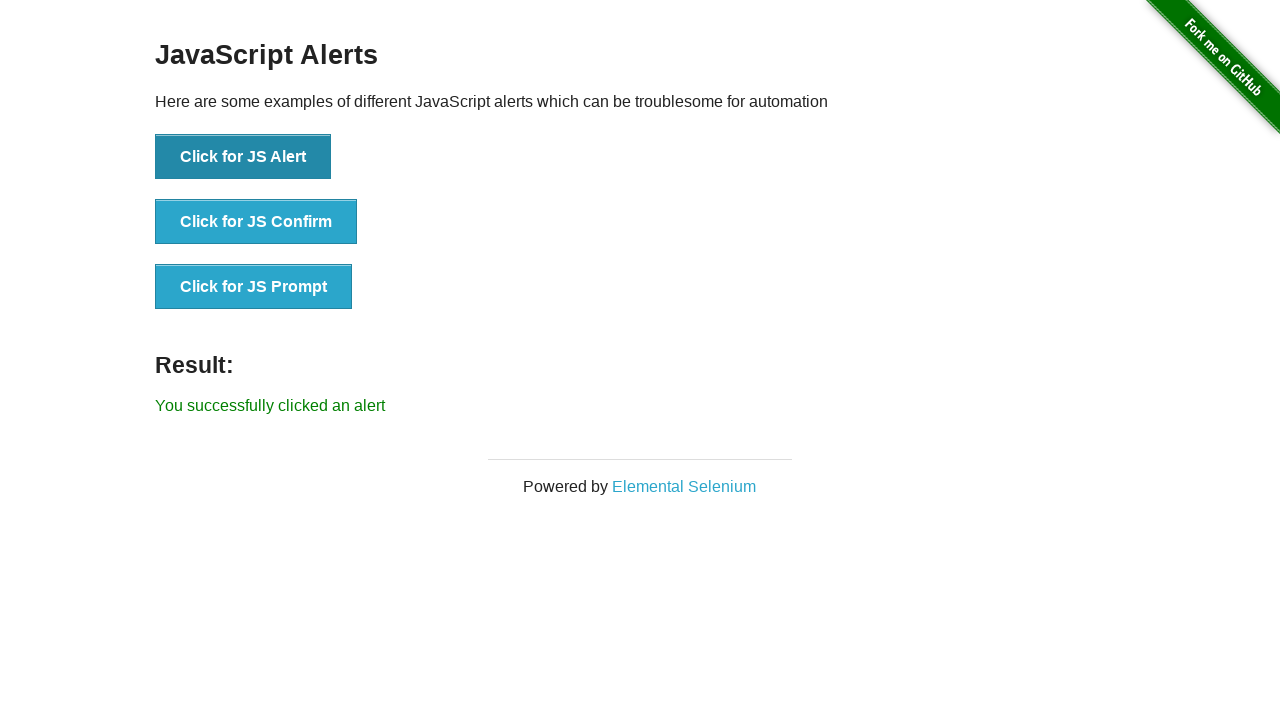

Confirmation message appeared after accepting alert
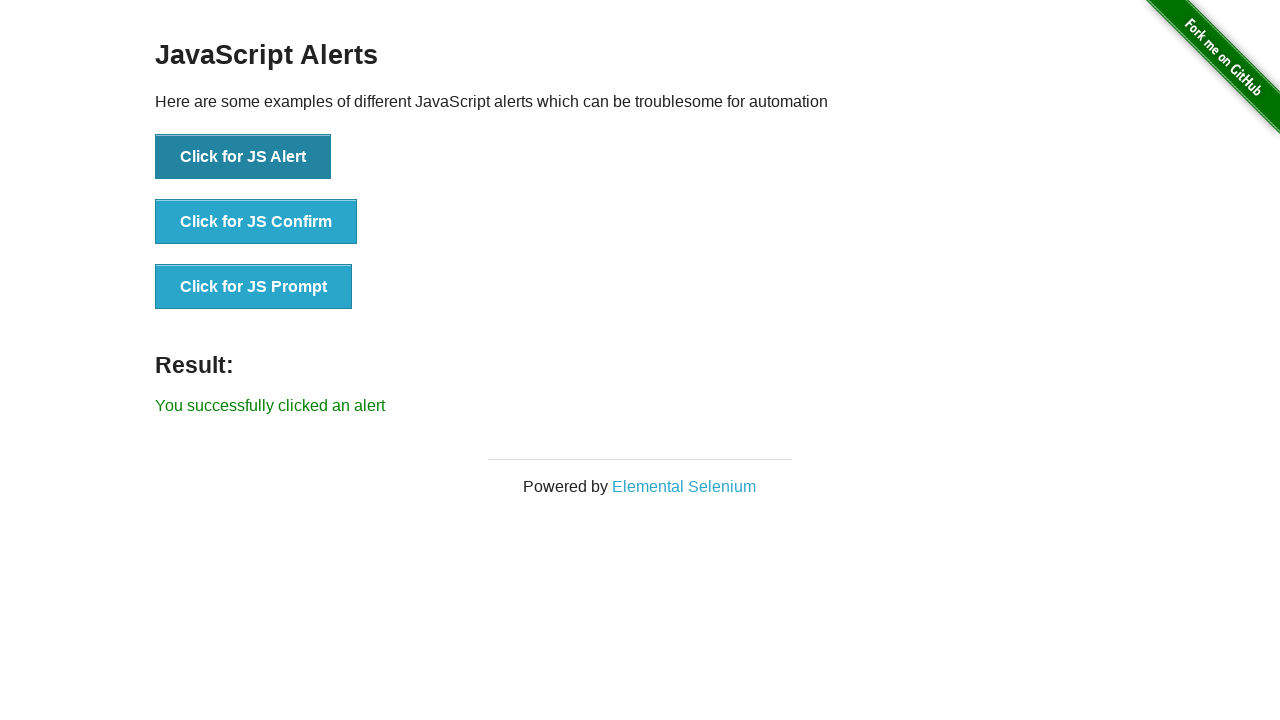

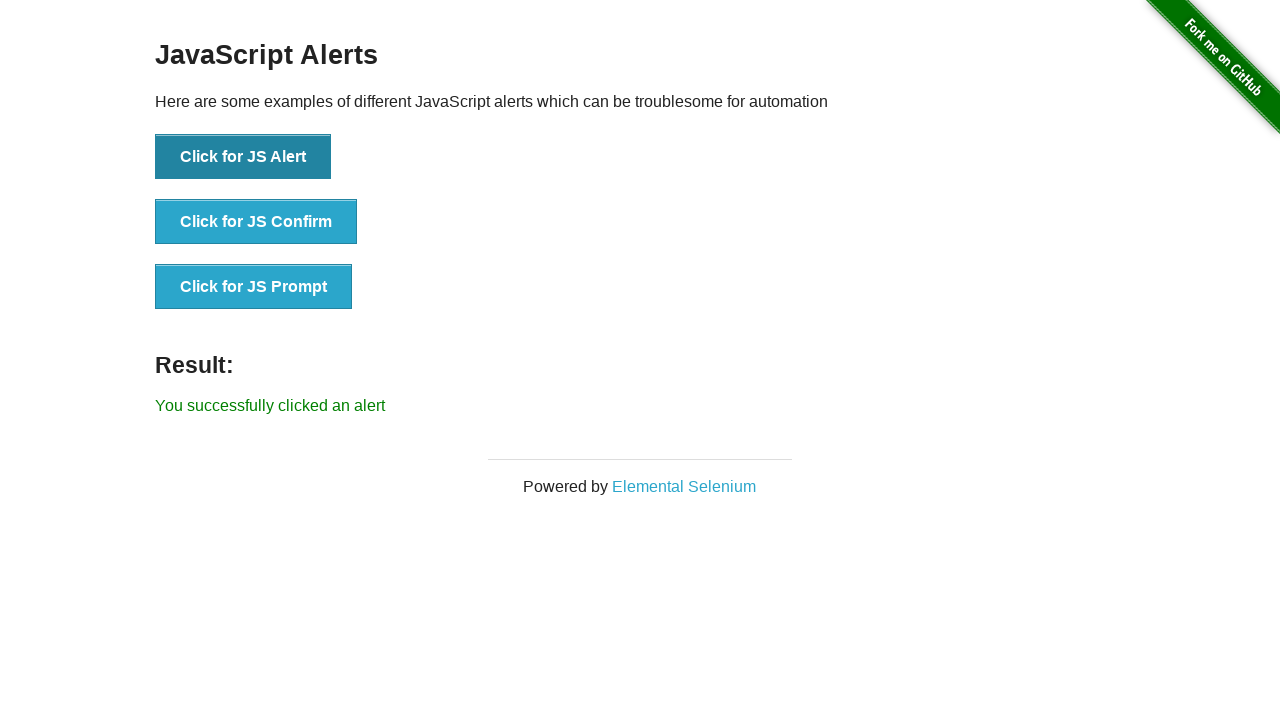